Tests accessing a dynamic content page, clicking a refresh link that changes page content, and verifying that the dynamic content element can still be accessed after the page refresh.

Starting URL: https://the-internet.herokuapp.com/dynamic_content?with_content=static

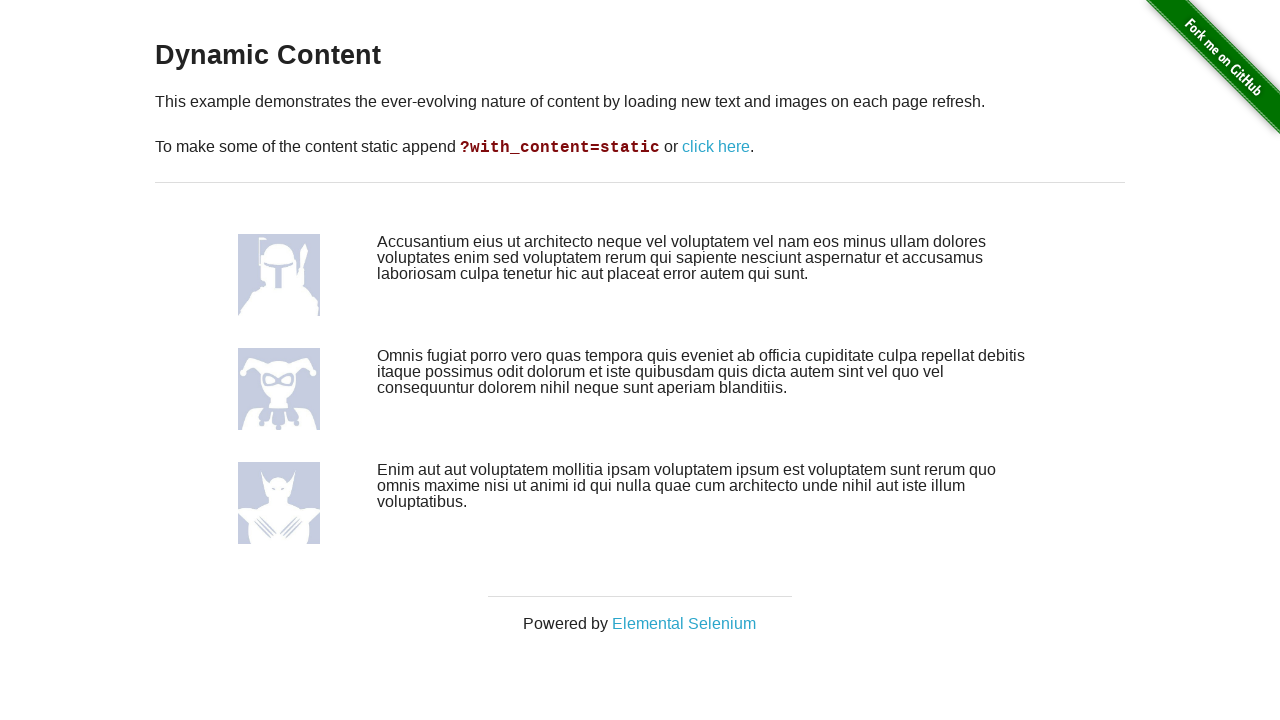

Located the dynamic content element
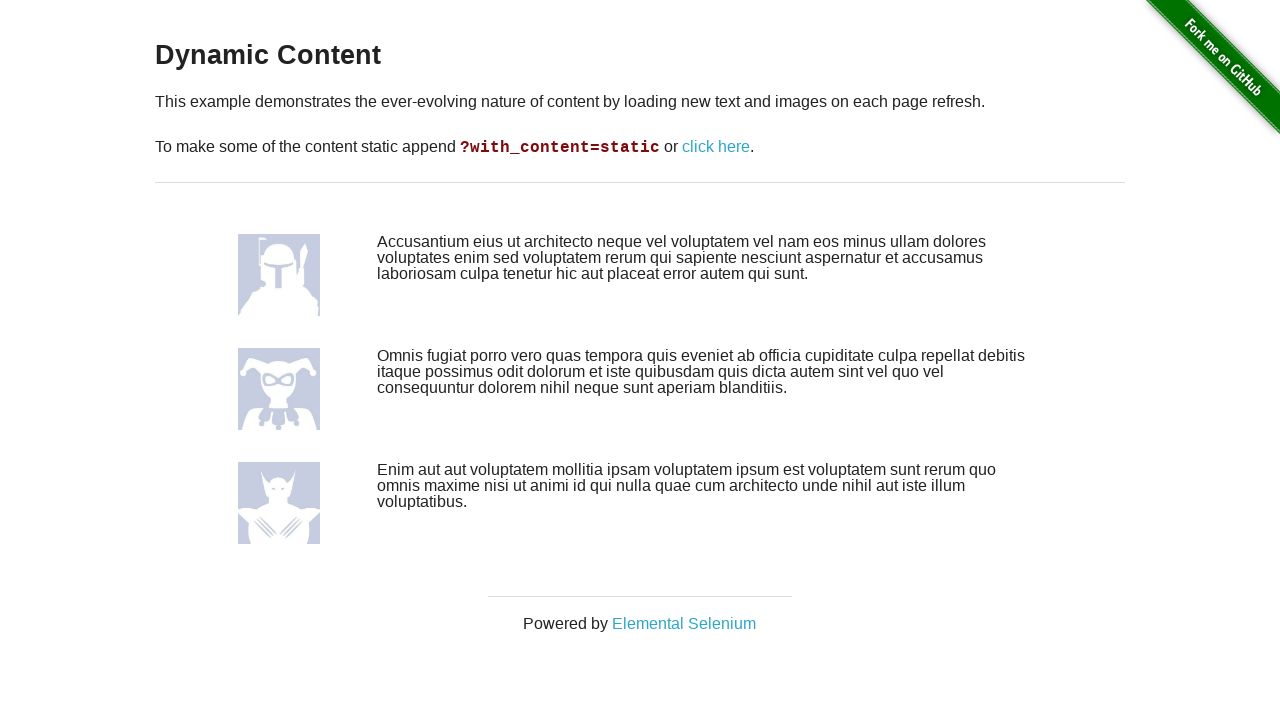

Retrieved initial text from dynamic content element
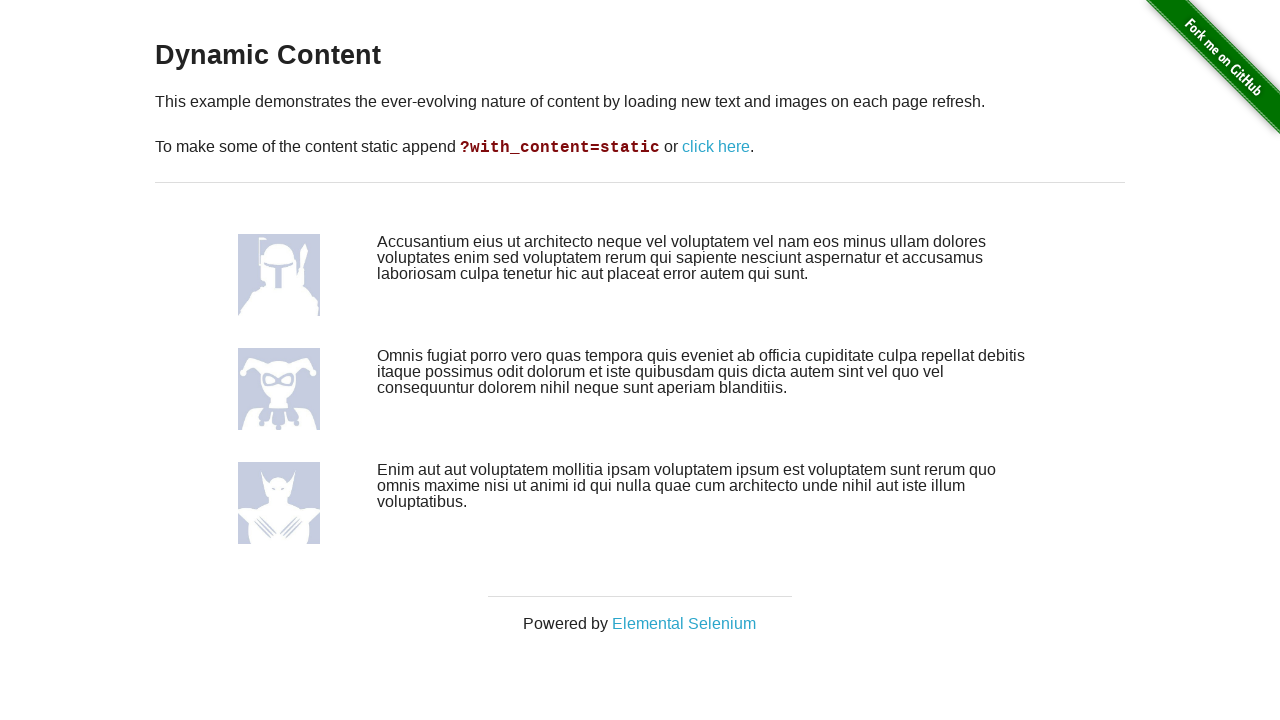

Clicked refresh link to trigger page content change at (716, 147) on xpath=//a[.='click here']
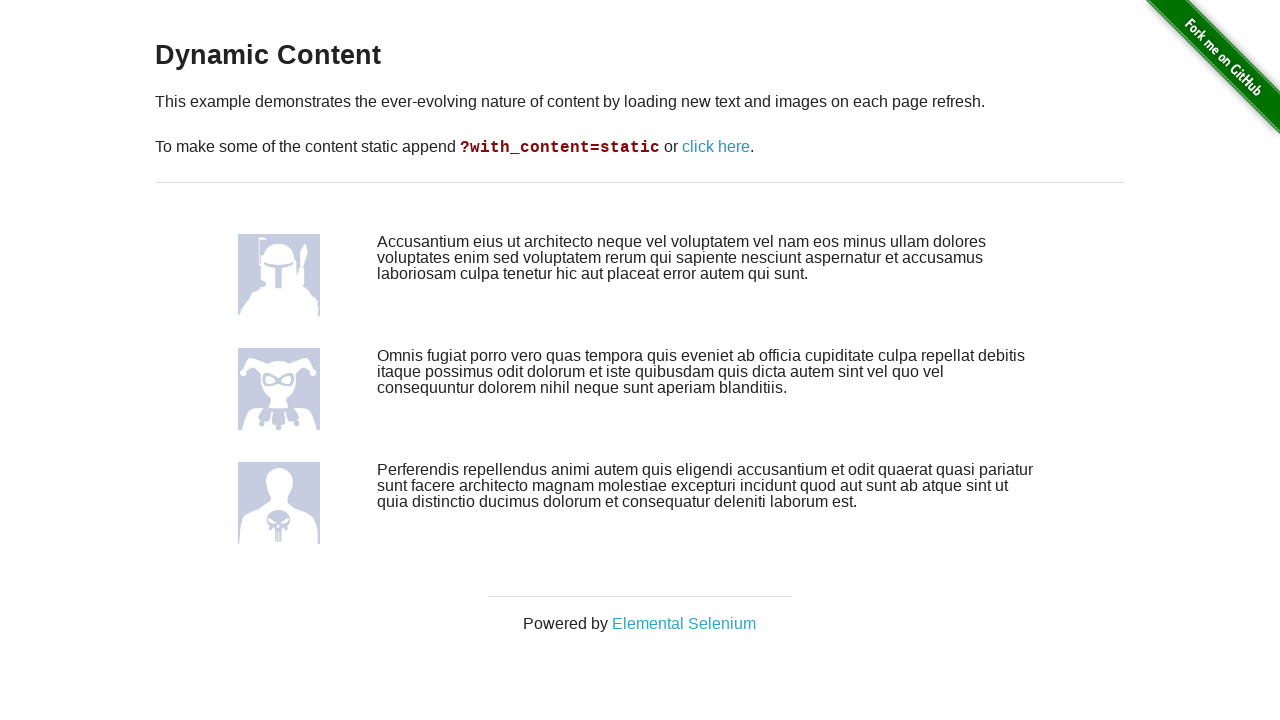

Waited for page to complete loading after refresh
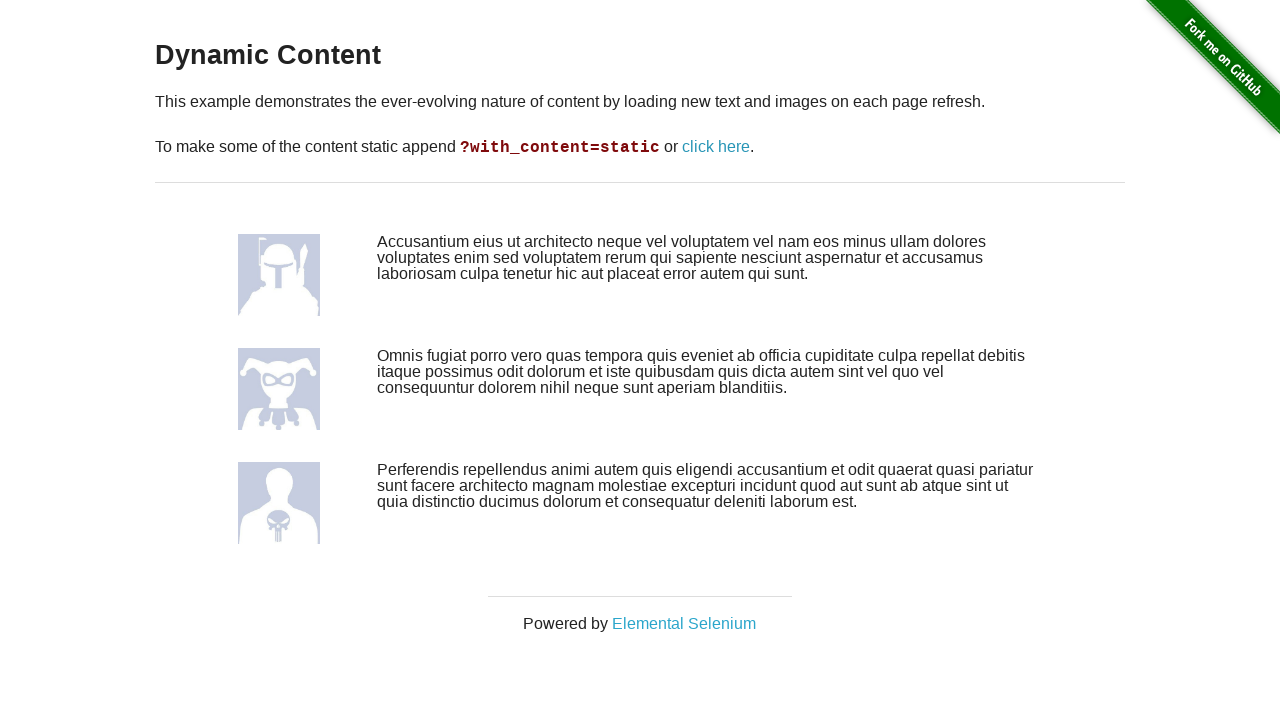

Retrieved updated text from dynamic content element after refresh
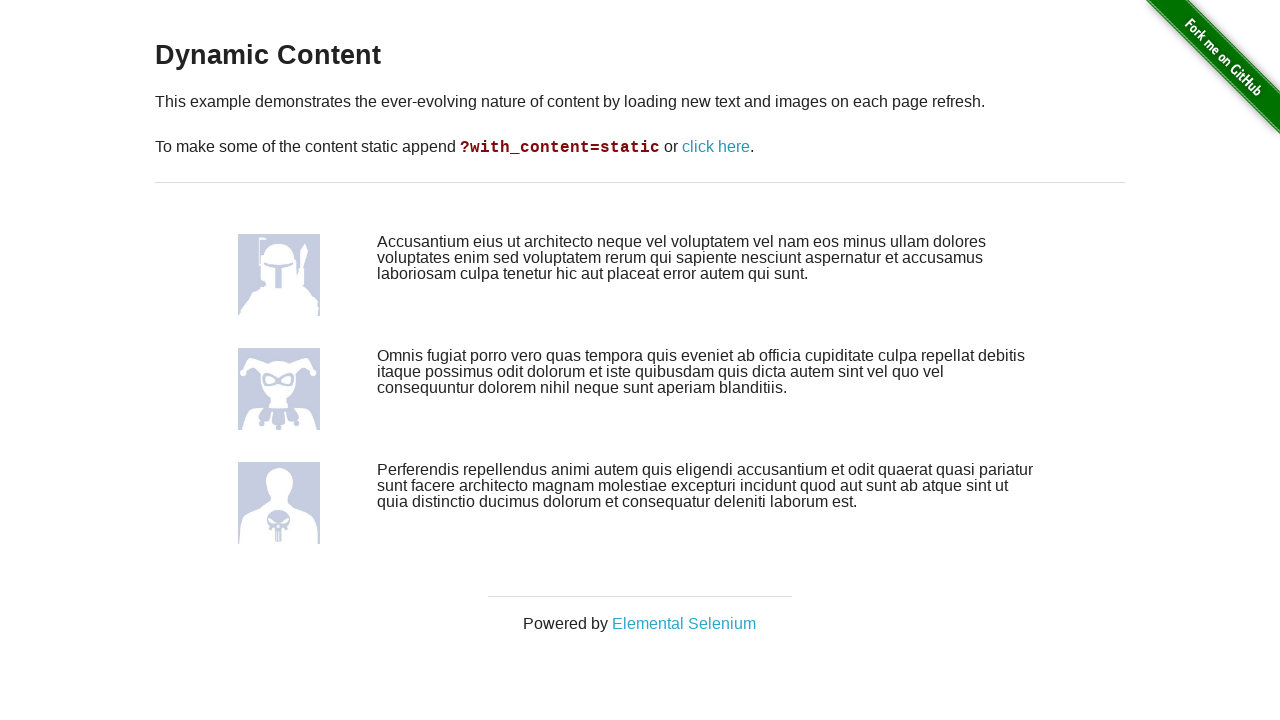

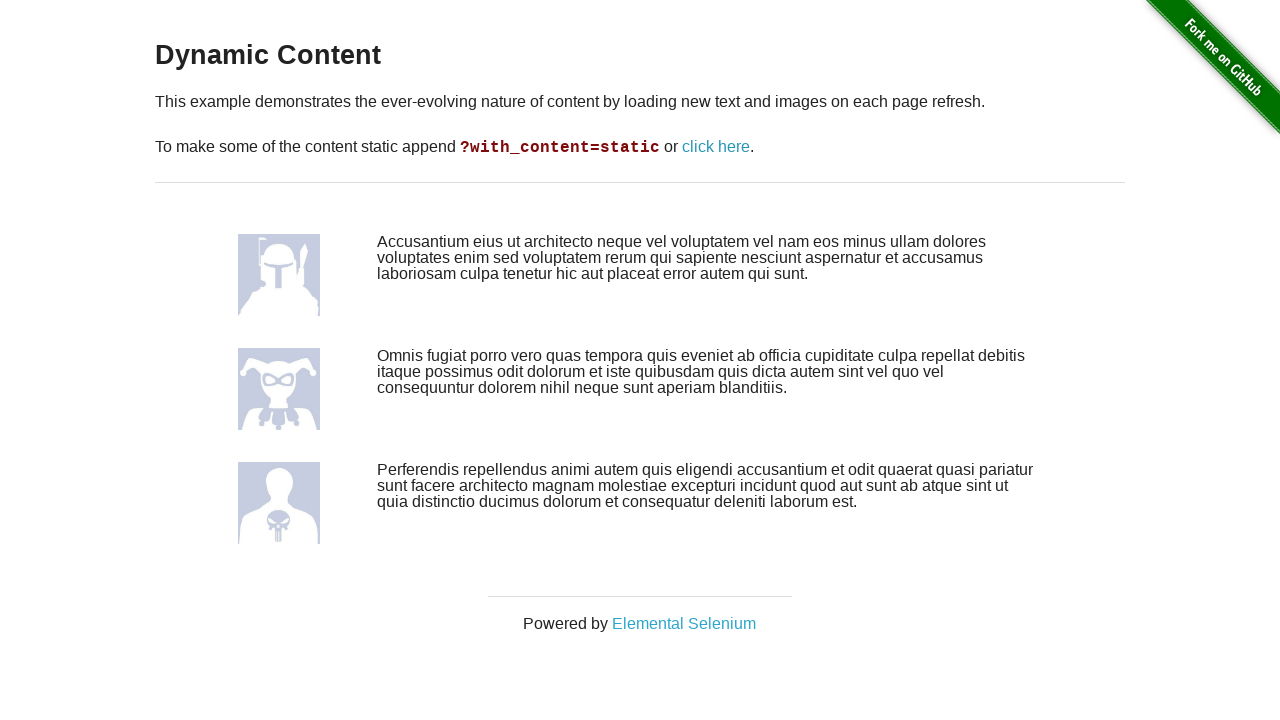